Tests various button interactions including clicking, checking disabled status, getting position, color, and dimensions of different buttons on a test page

Starting URL: https://leafground.com/button.xhtml

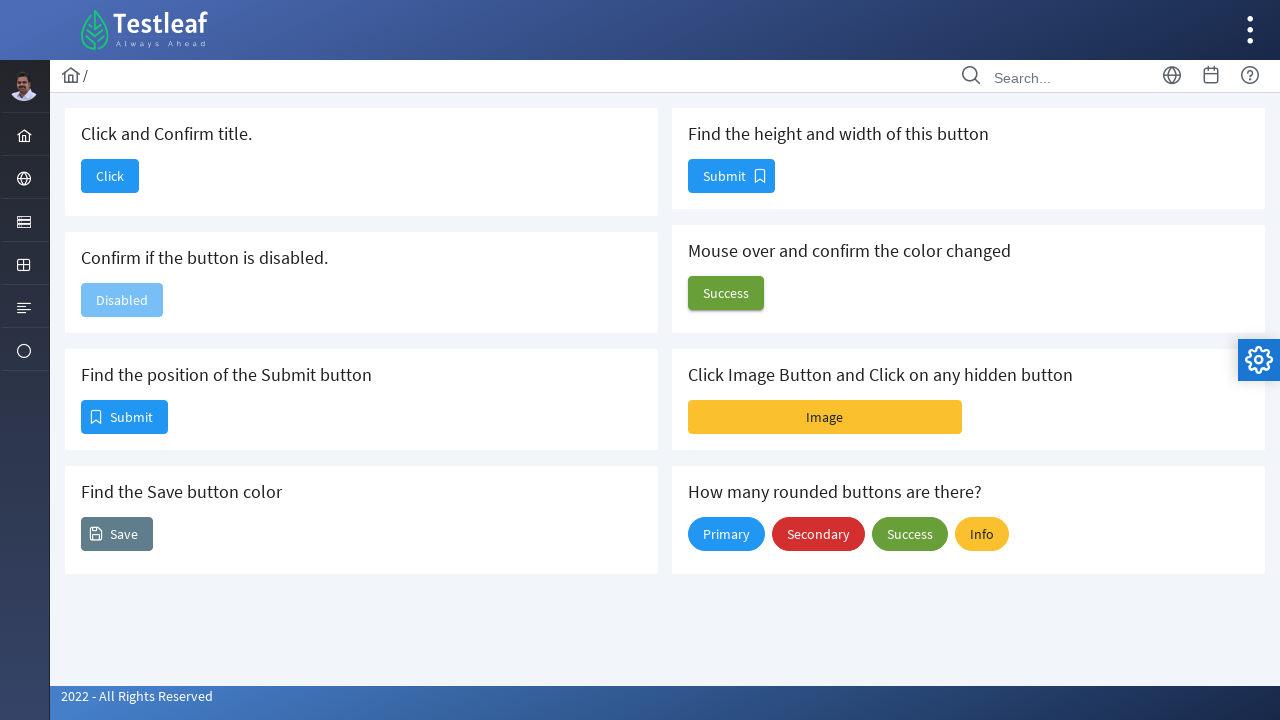

Clicked the 'Click' button to confirm title at (110, 176) on xpath=//span[text()='Click']
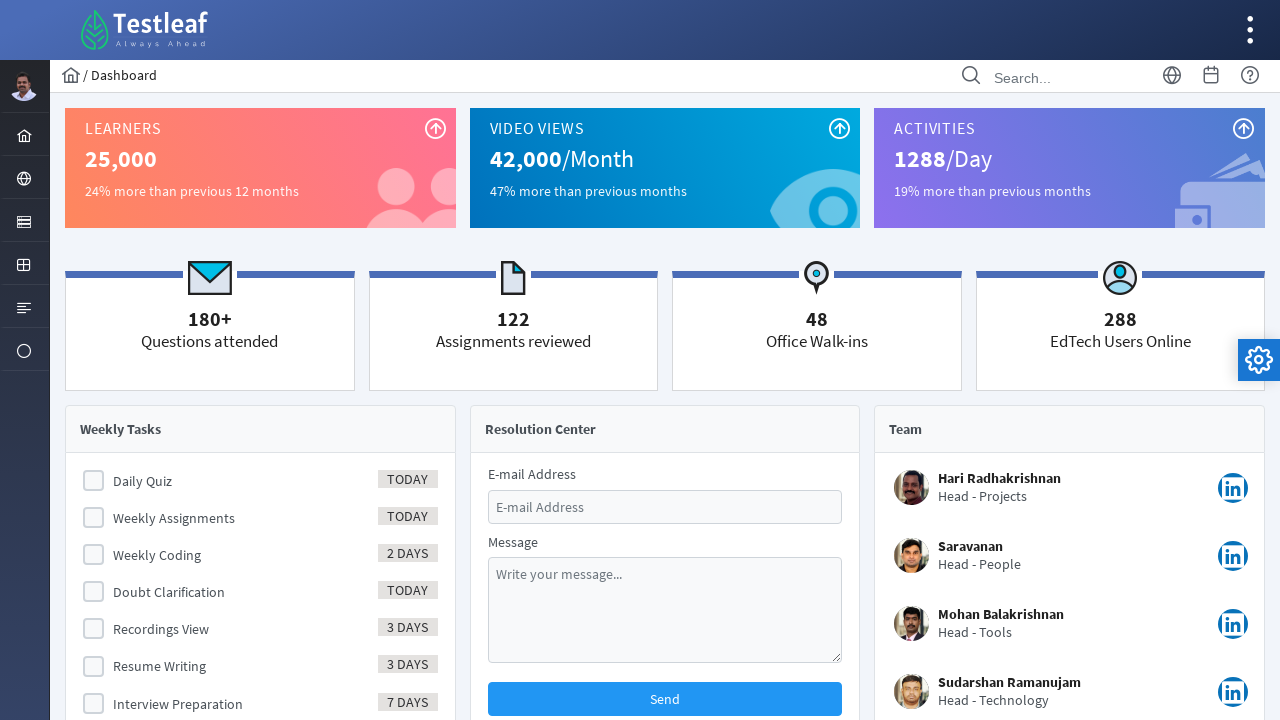

Waited for page to load after button click
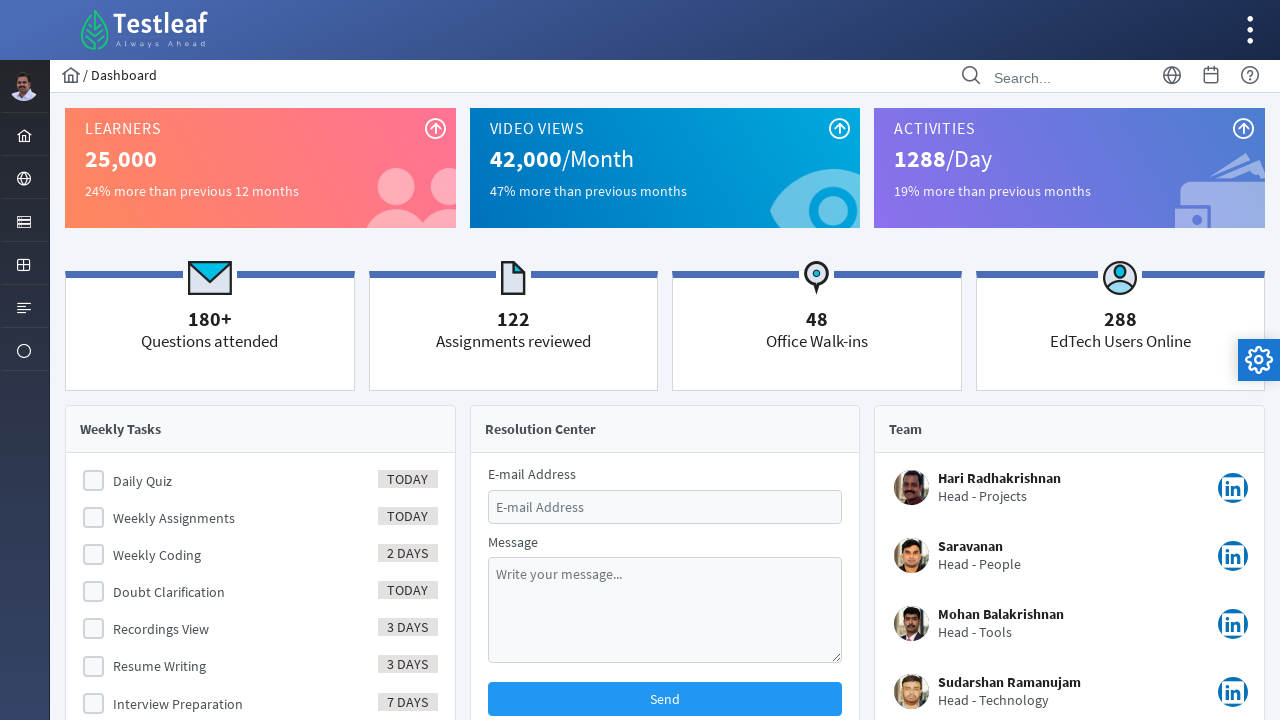

Retrieved page title: 'Dashboard'
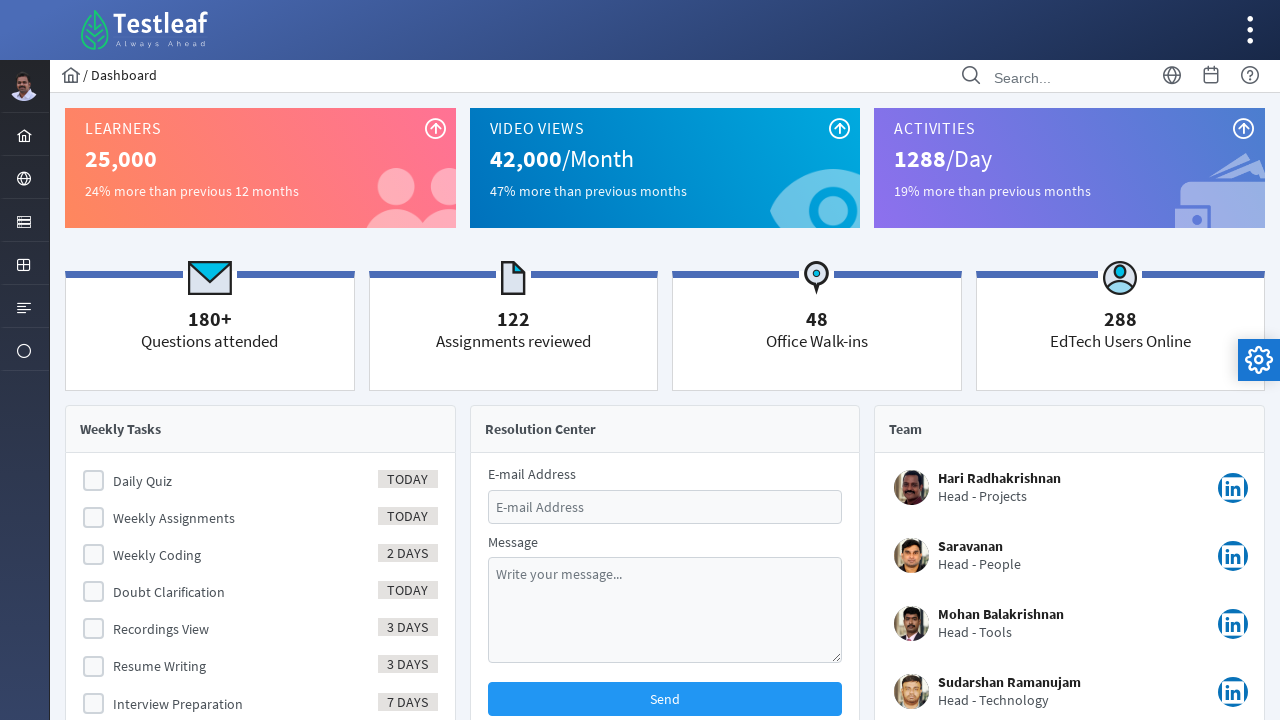

Navigated back to button page
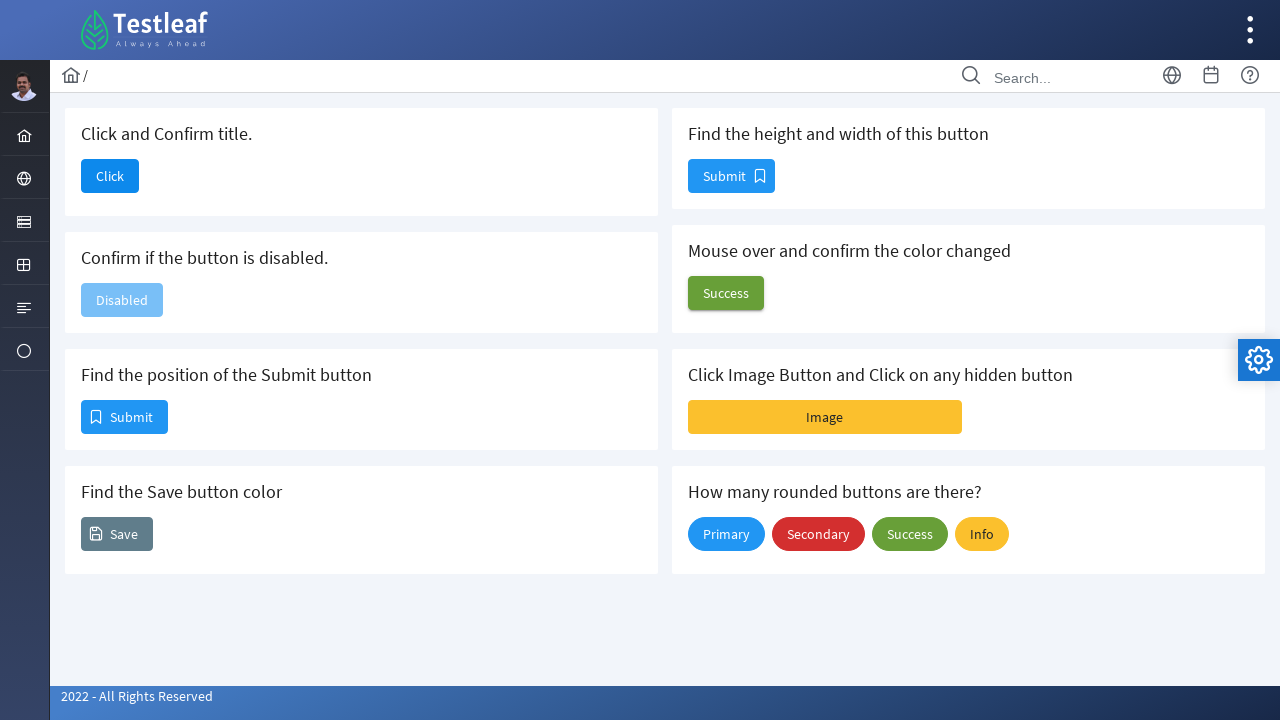

Located disabled button element
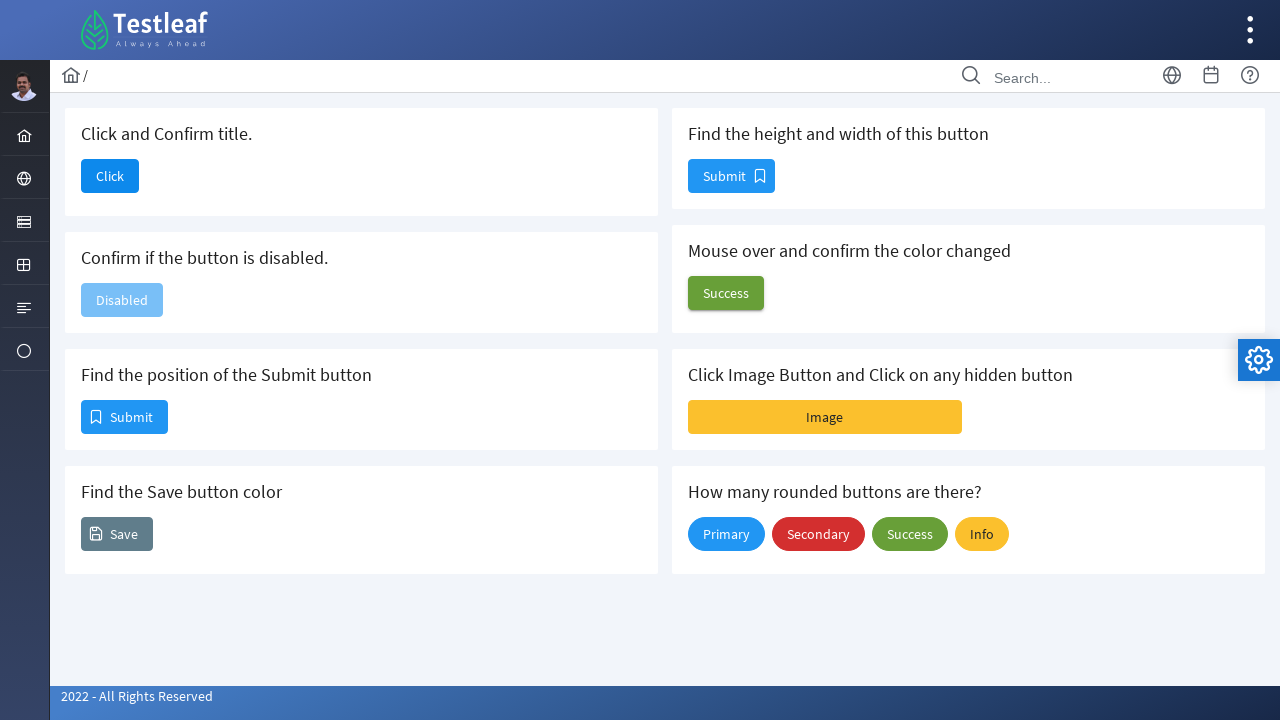

Checked if button is disabled: True
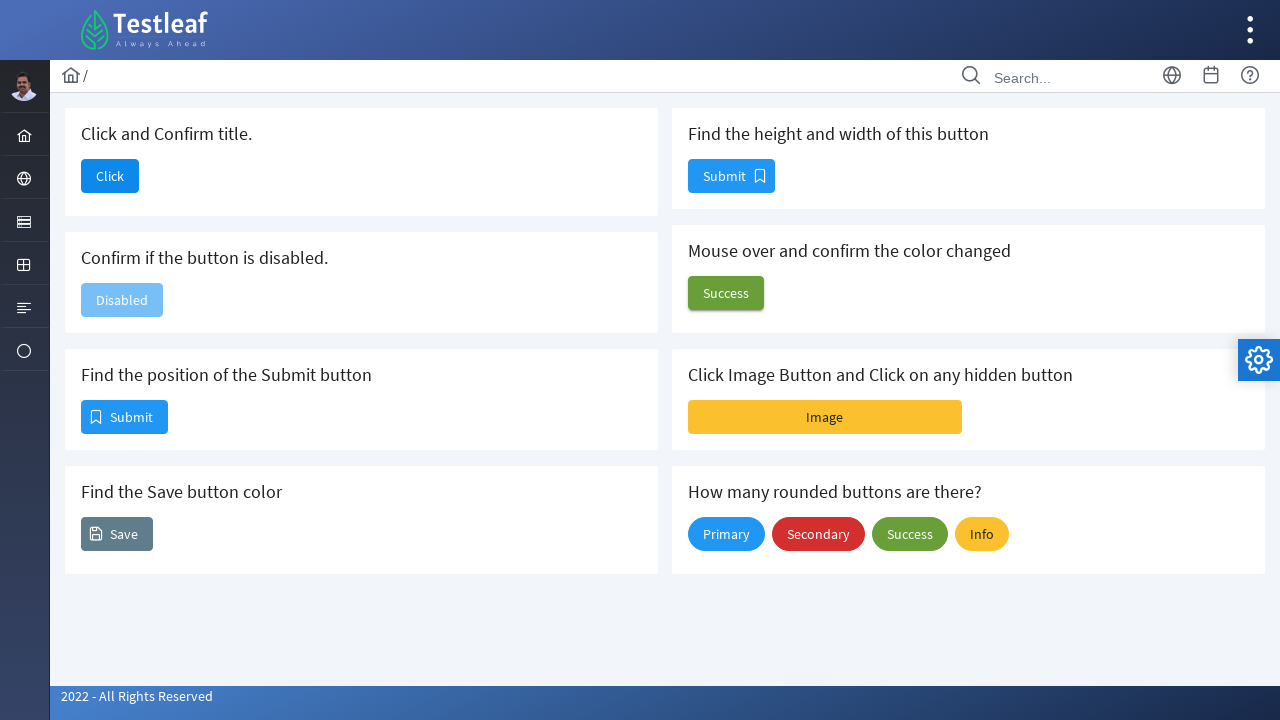

Located Submit button element
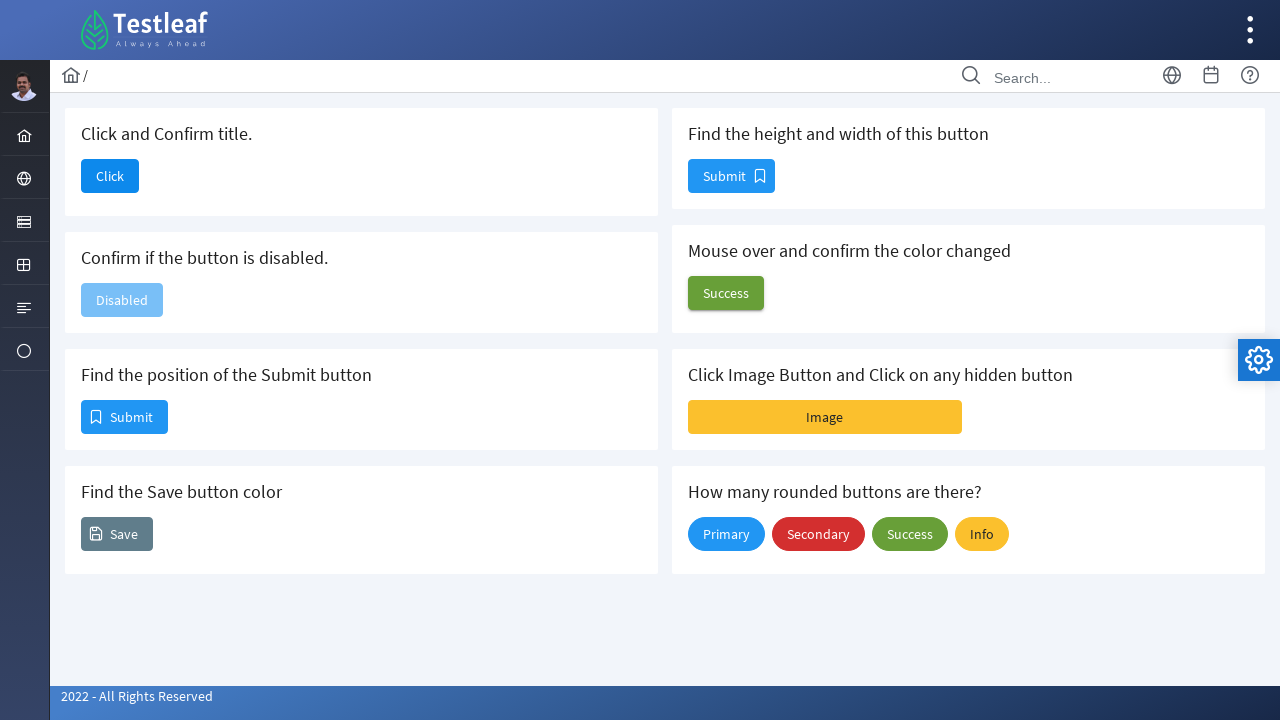

Retrieved Submit button position: x=82, y=401
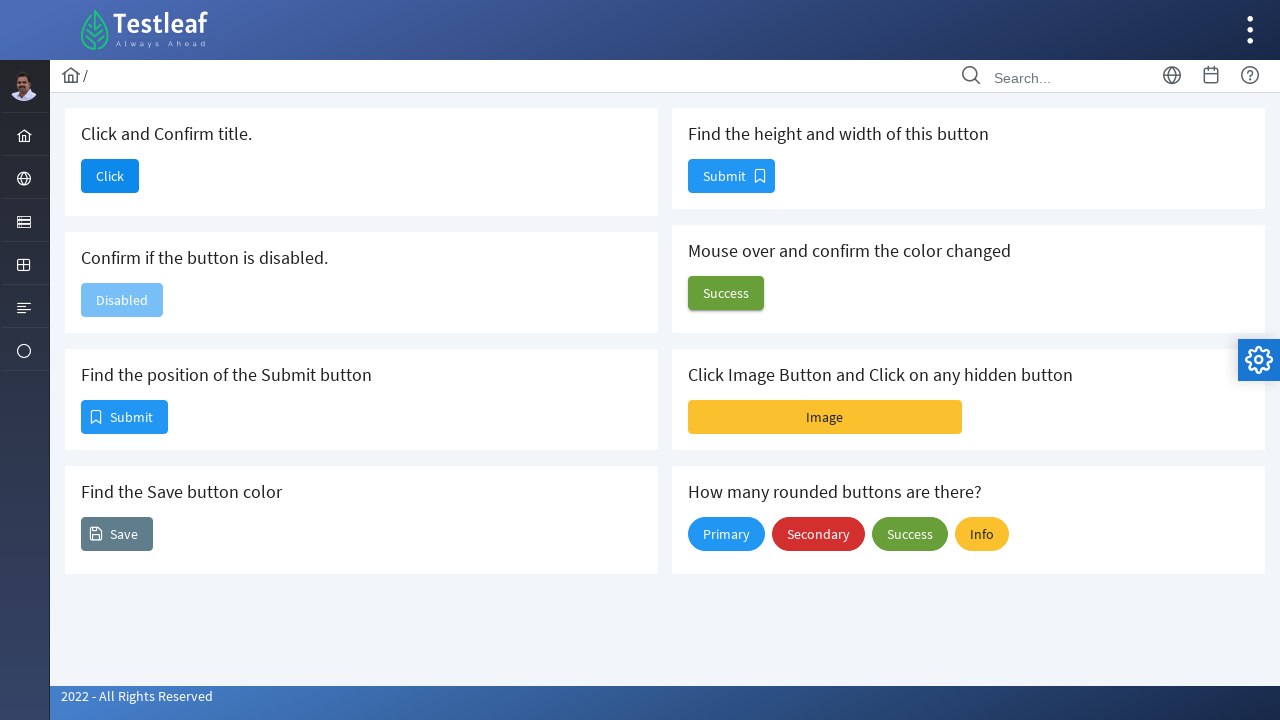

Located button element to check color
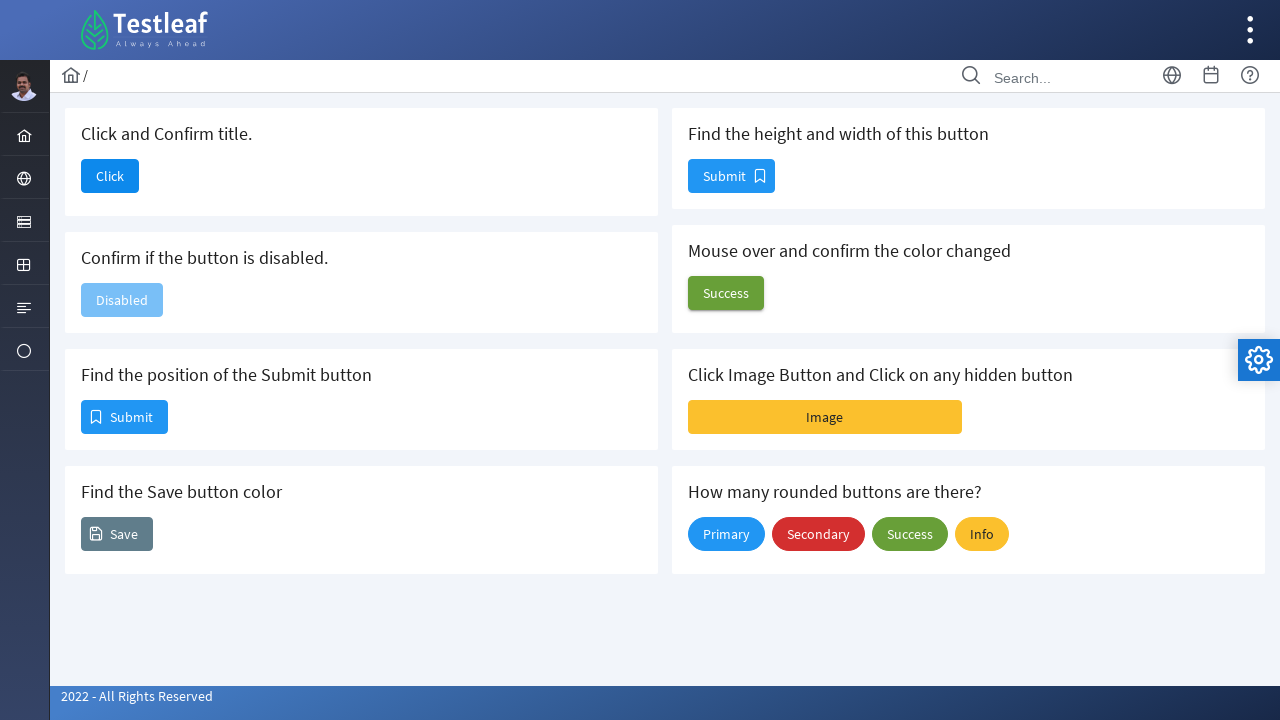

Retrieved button background color: rgb(96, 125, 139)
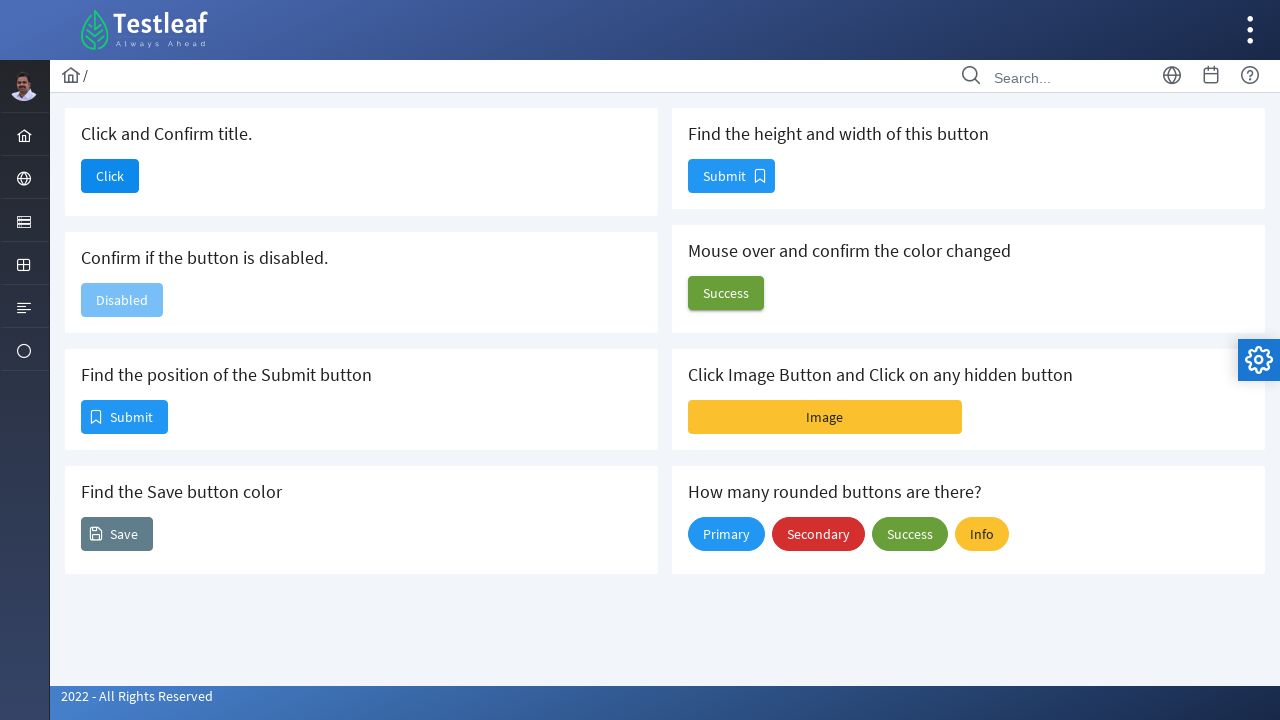

Located button element to check dimensions
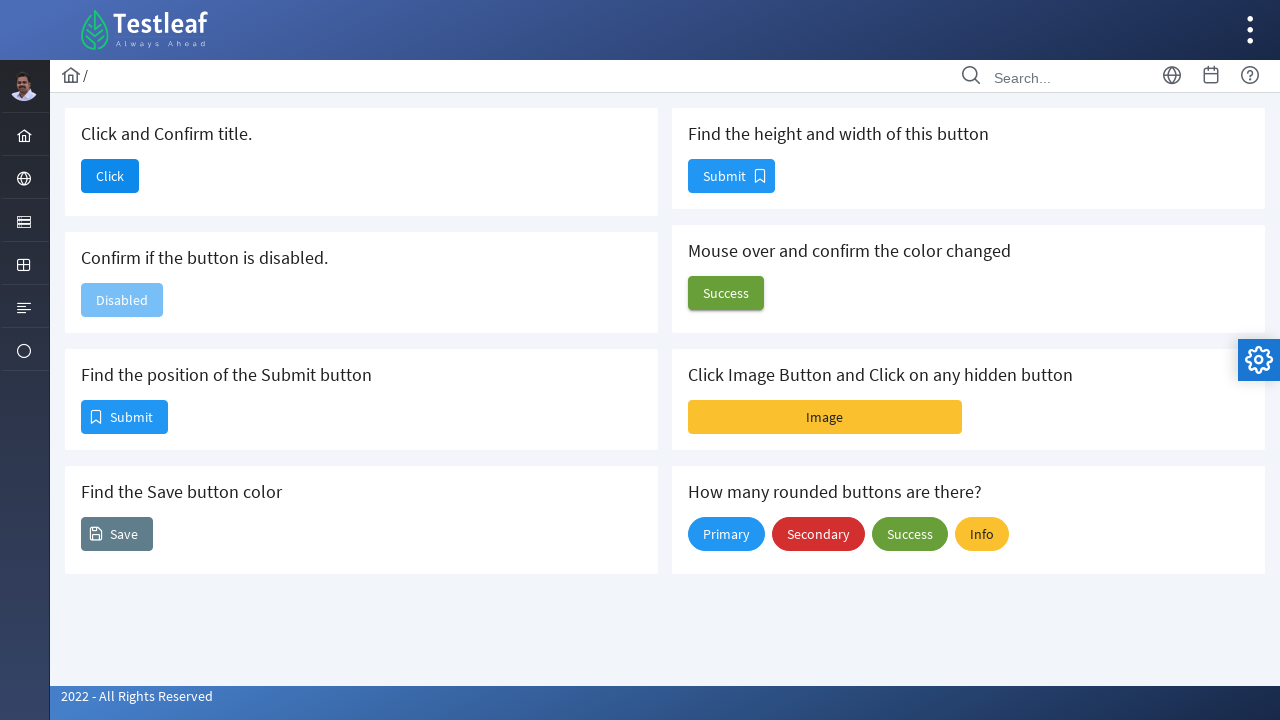

Retrieved button dimensions: height=34, width=87
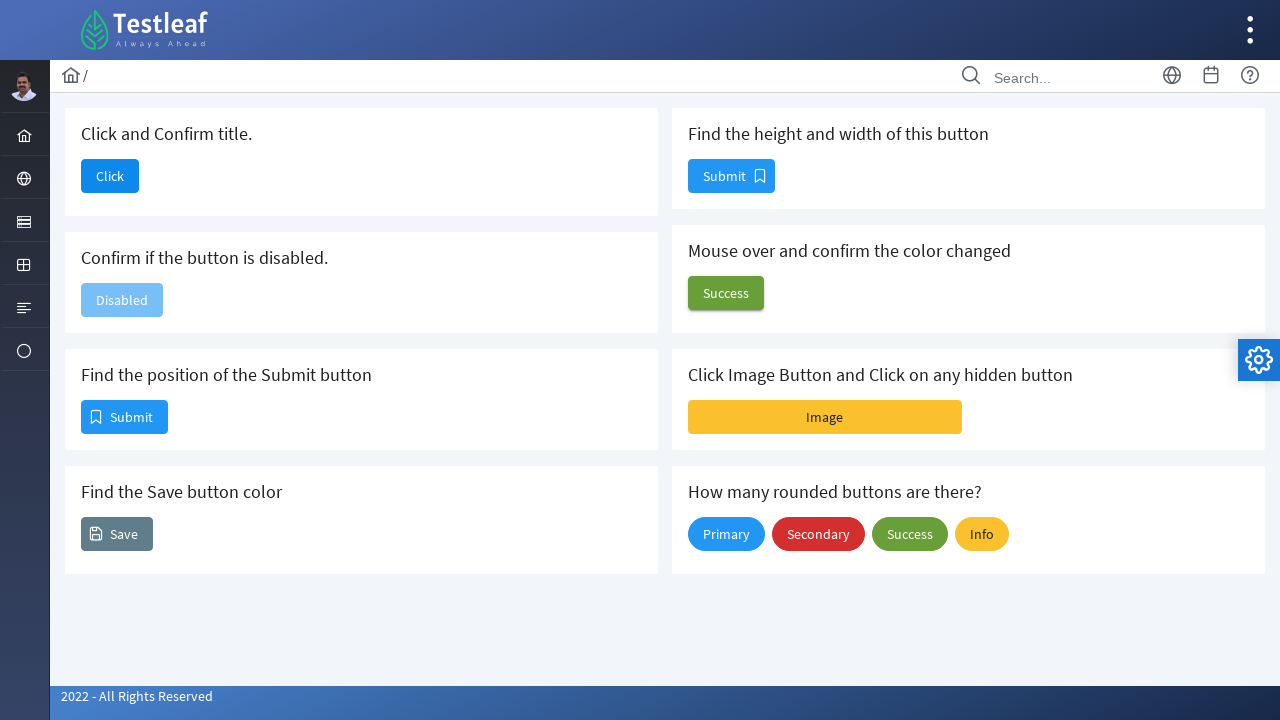

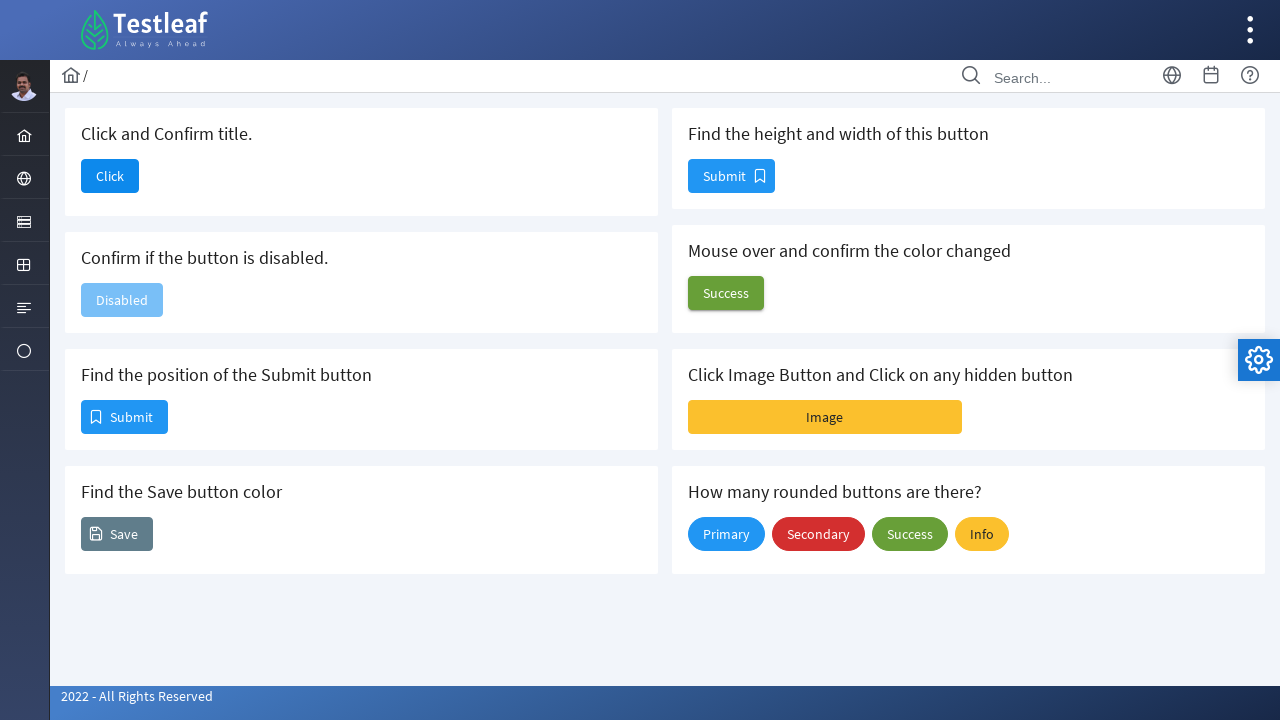